Tests web form functionality by filling a text input field with "Selenium" and verifying the field is enabled

Starting URL: https://www.selenium.dev/selenium/web/web-form.html

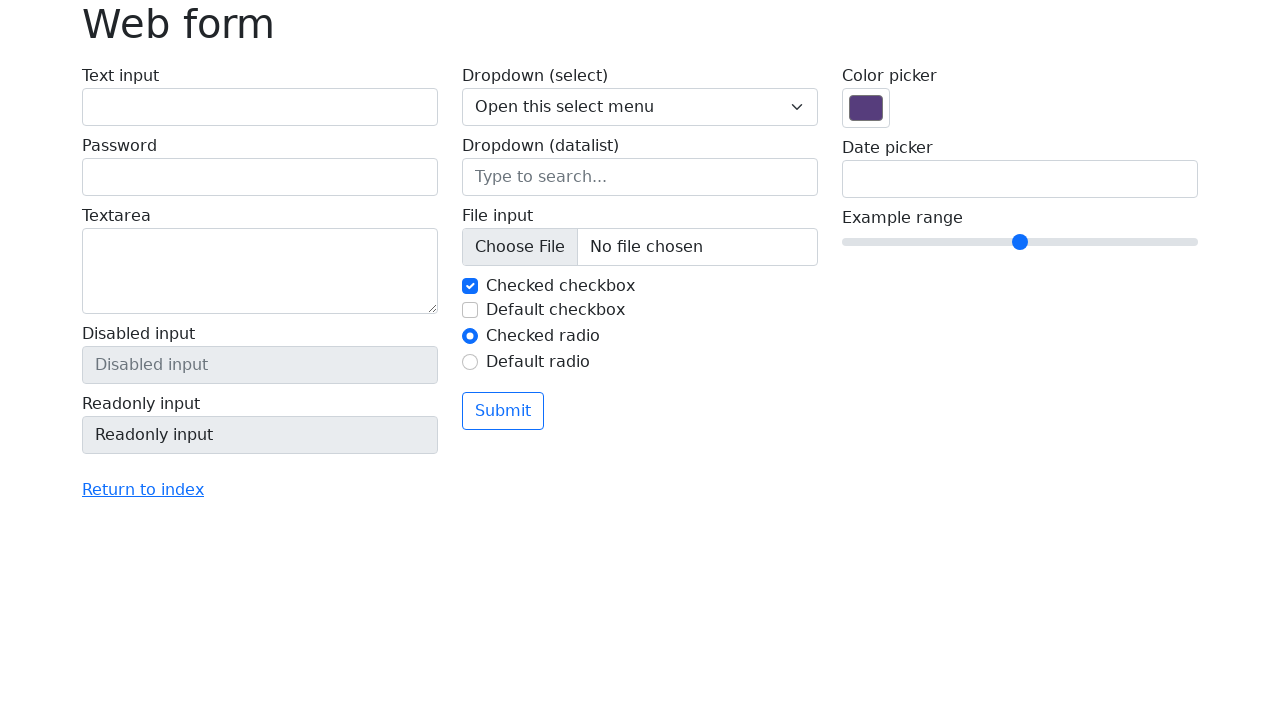

Filled text input field with 'Selenium' on input[name='my-text']
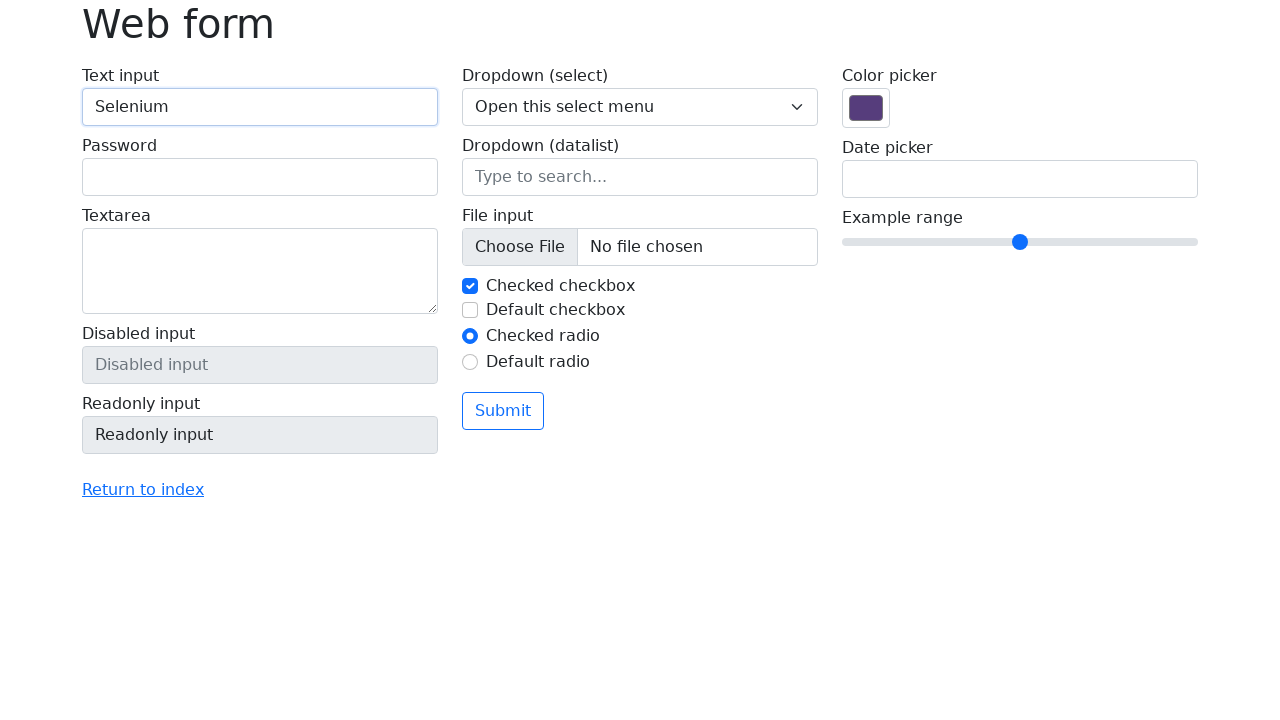

Verified that text input field is enabled
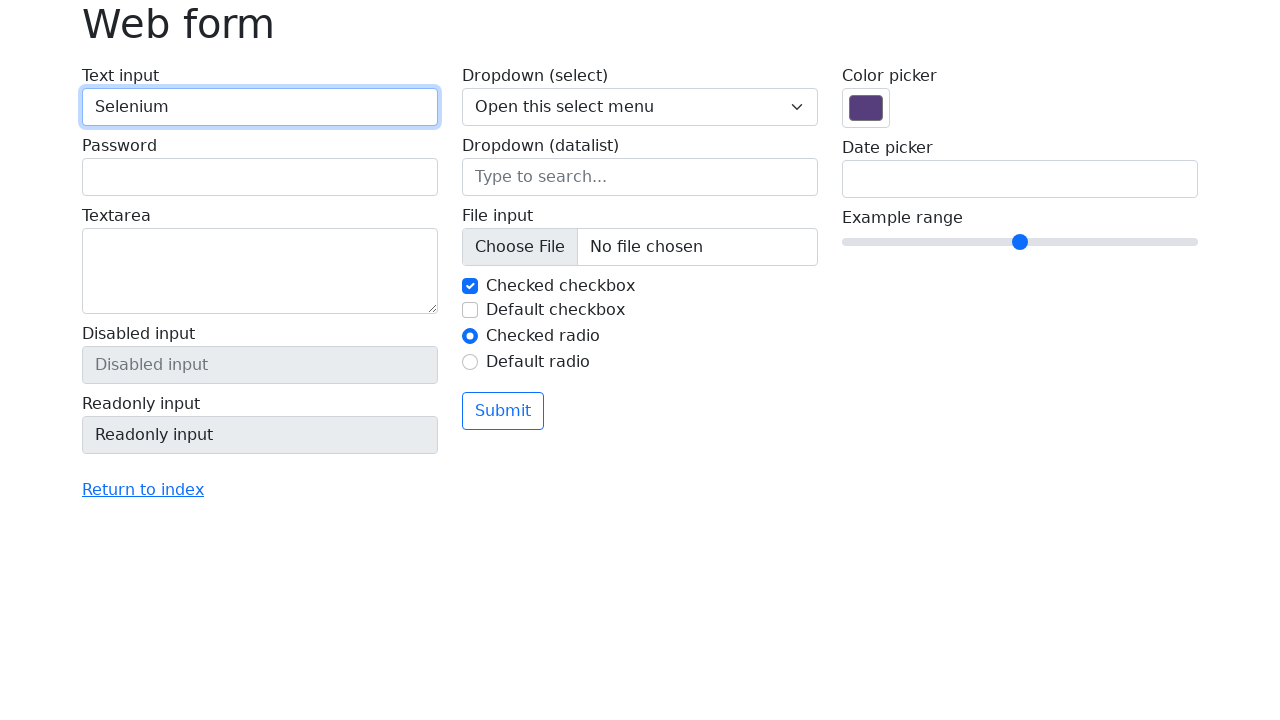

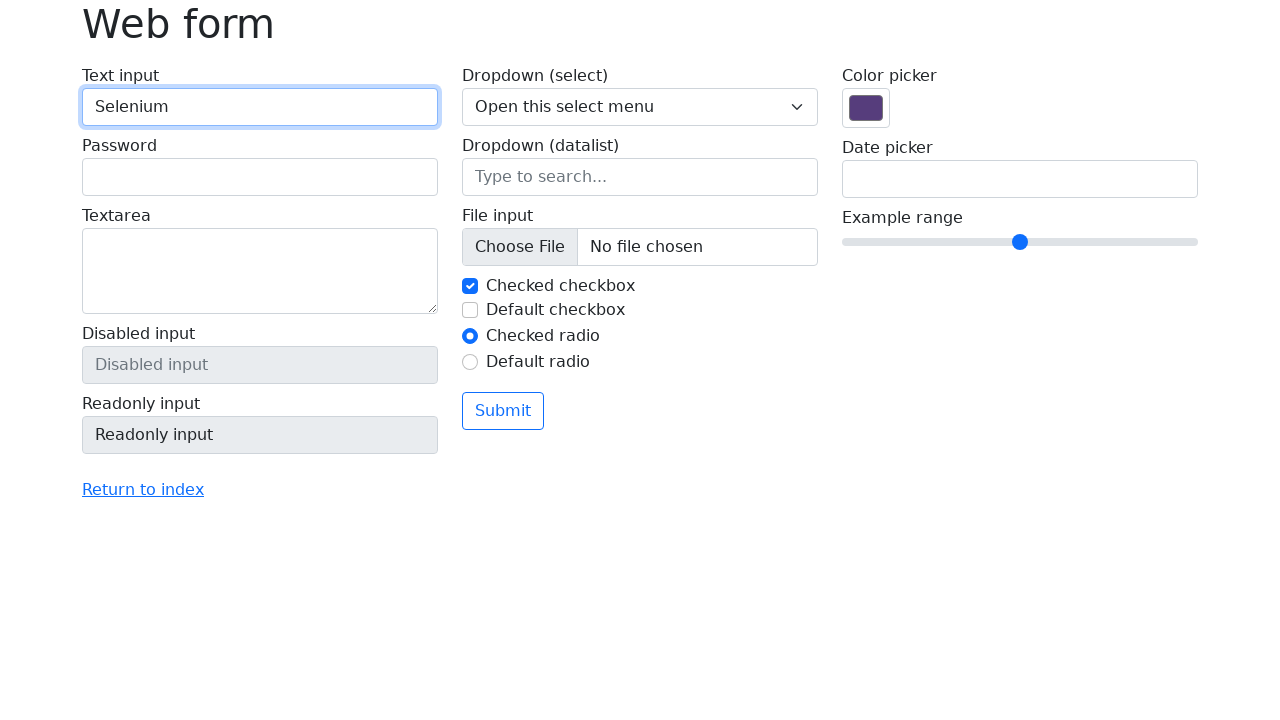